Tests checkbox interactions by checking the first checkbox and unchecking the second checkbox on a demo page

Starting URL: http://the-internet.herokuapp.com/checkboxes

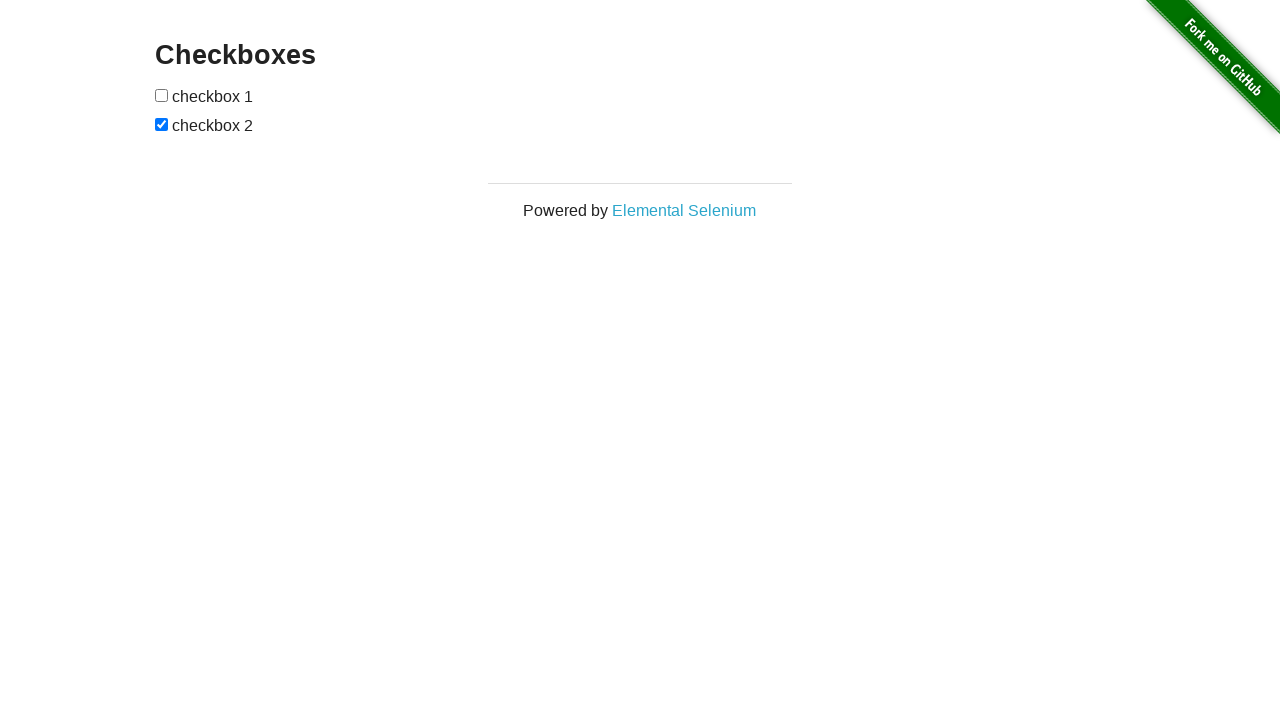

Located the first checkbox element
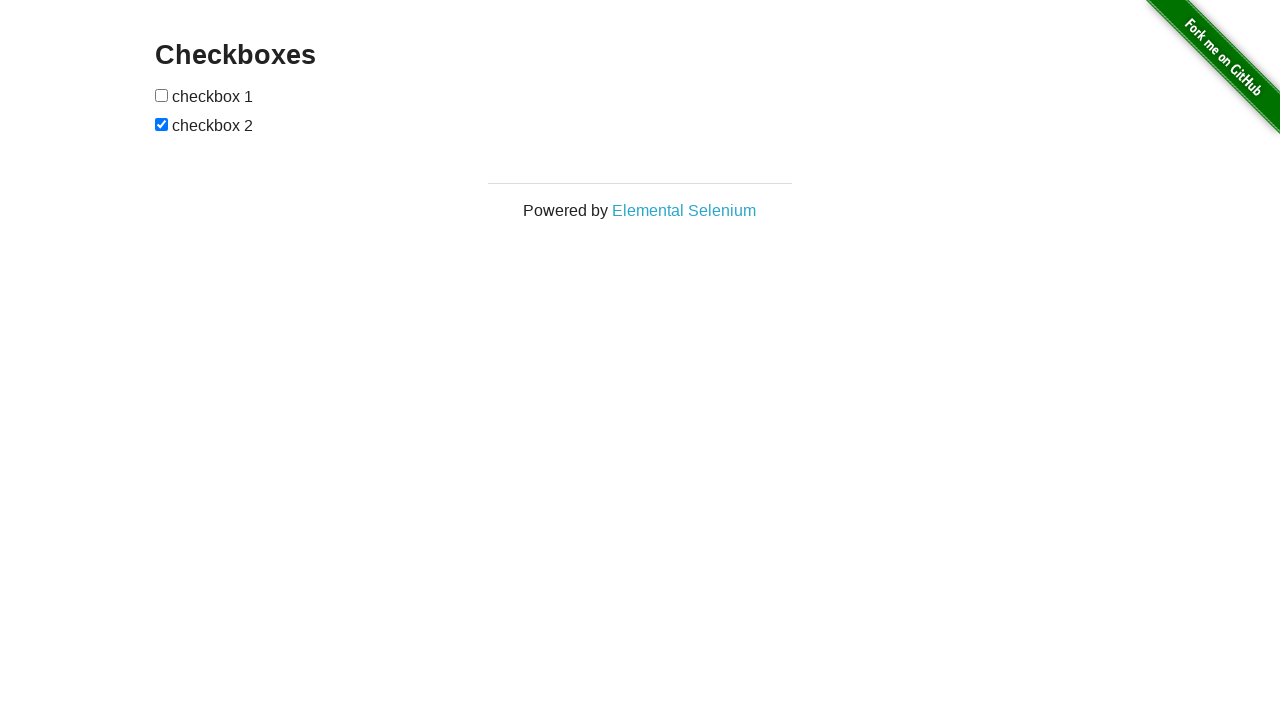

Verified first checkbox is not checked
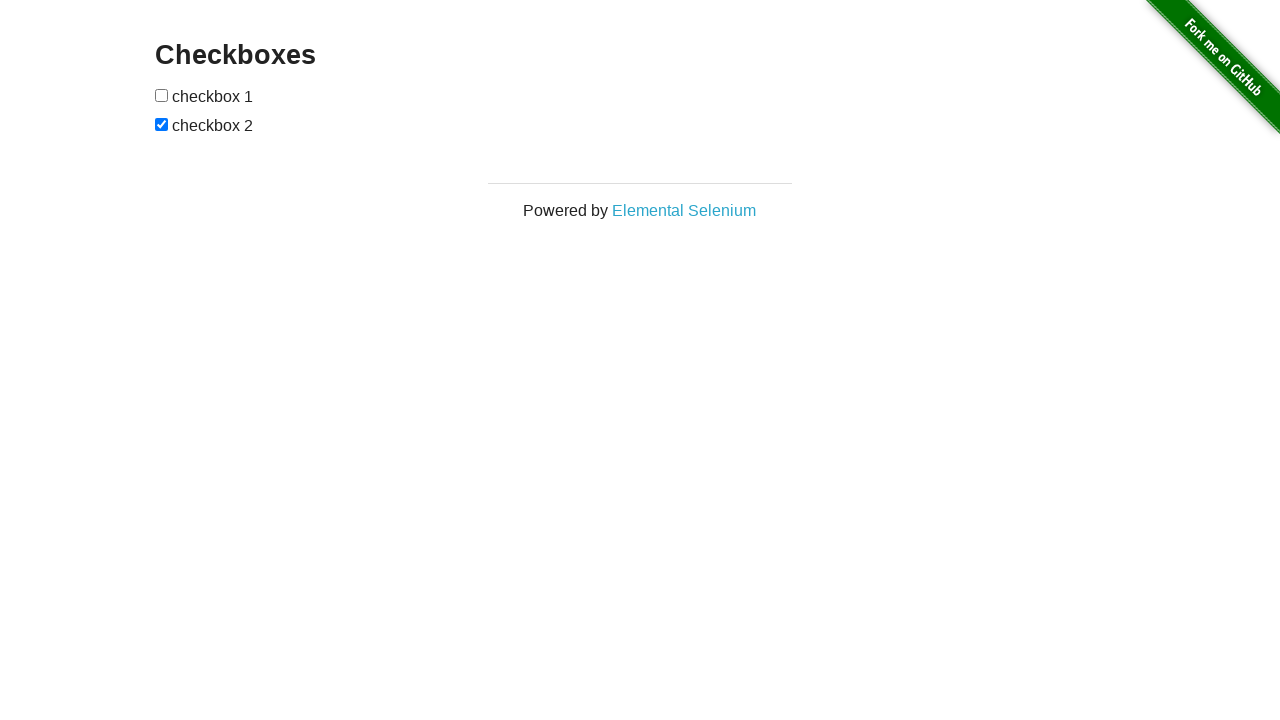

Checked the first checkbox at (162, 95) on xpath=//*[@id='checkboxes']/input[1]
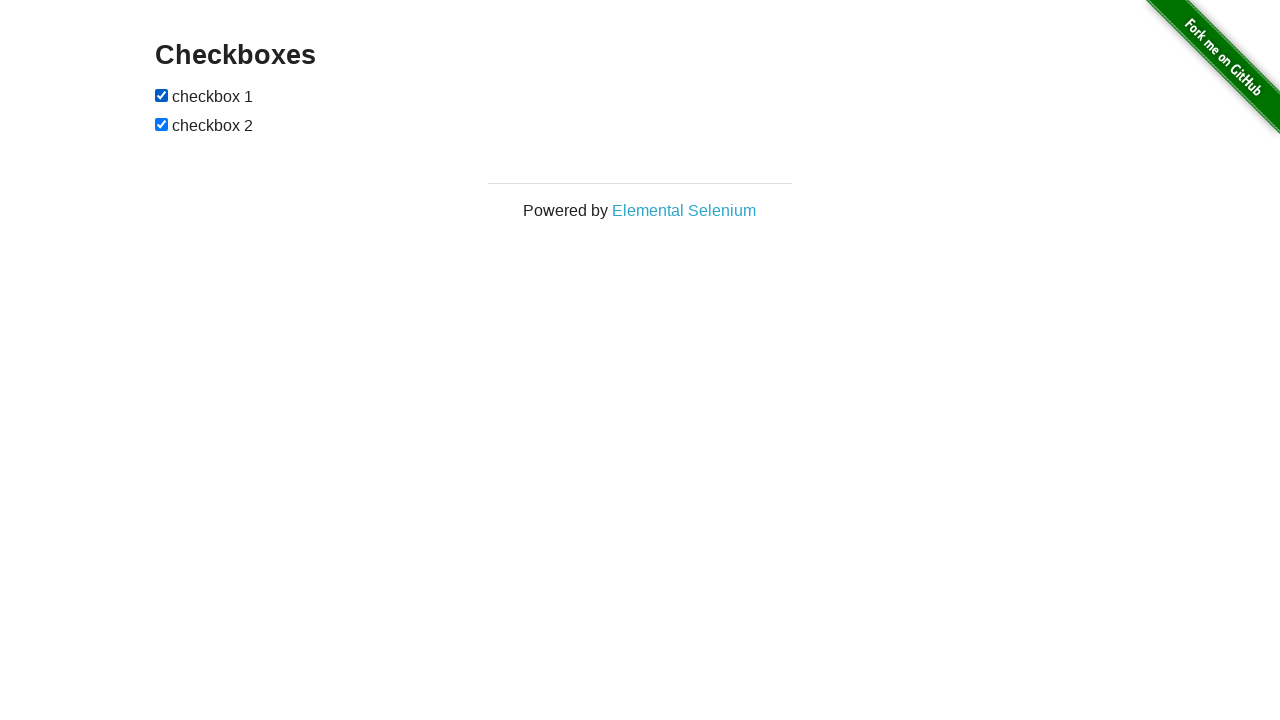

Located the second checkbox element
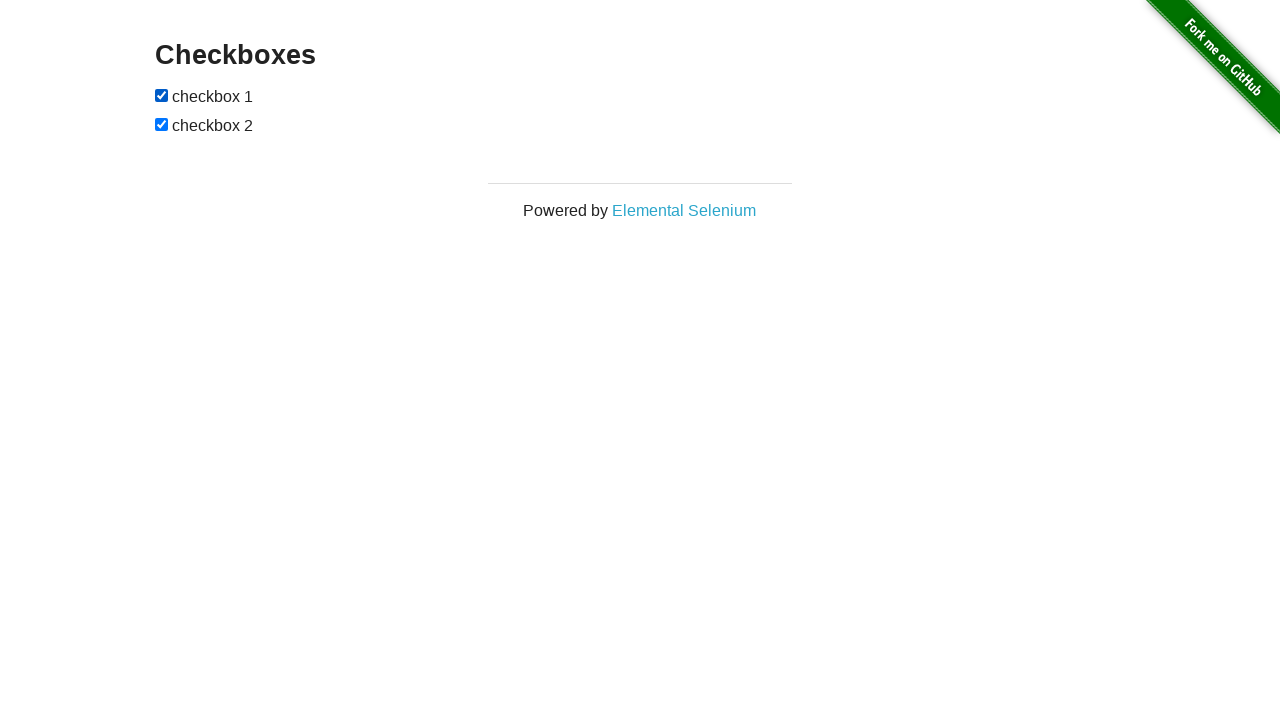

Verified second checkbox is checked
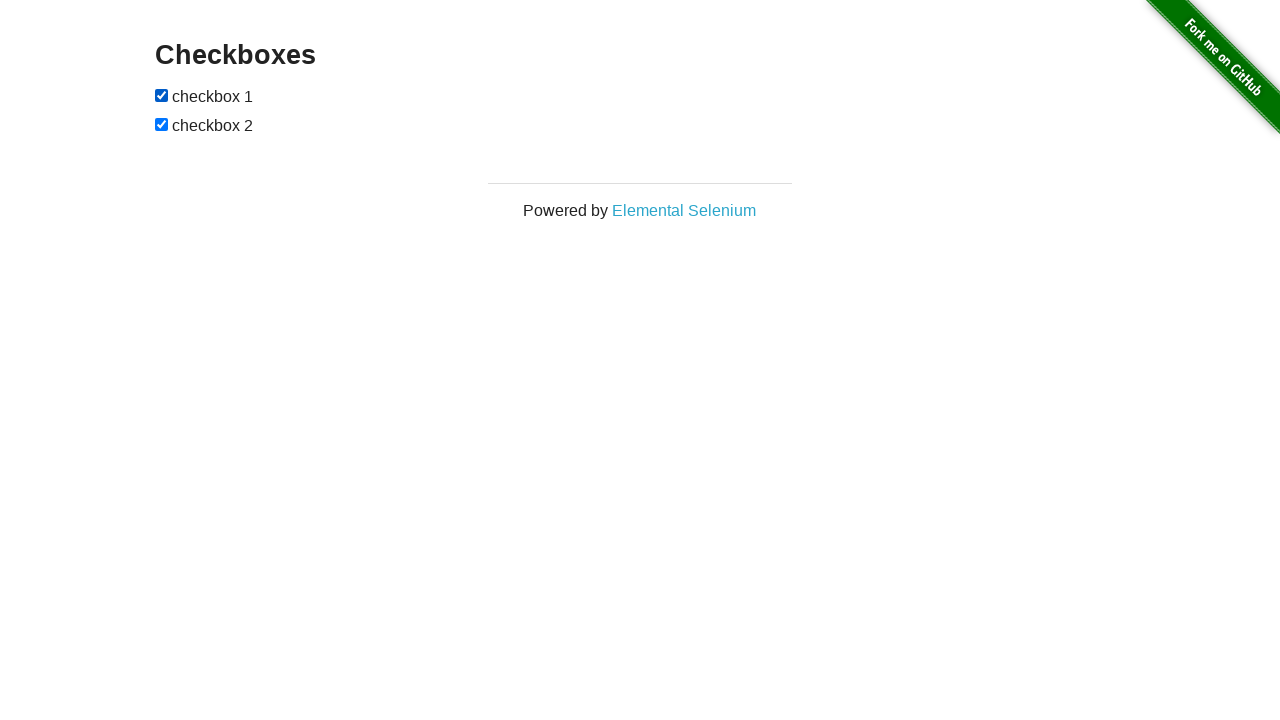

Unchecked the second checkbox at (162, 124) on xpath=//*[@id='checkboxes']/input[2]
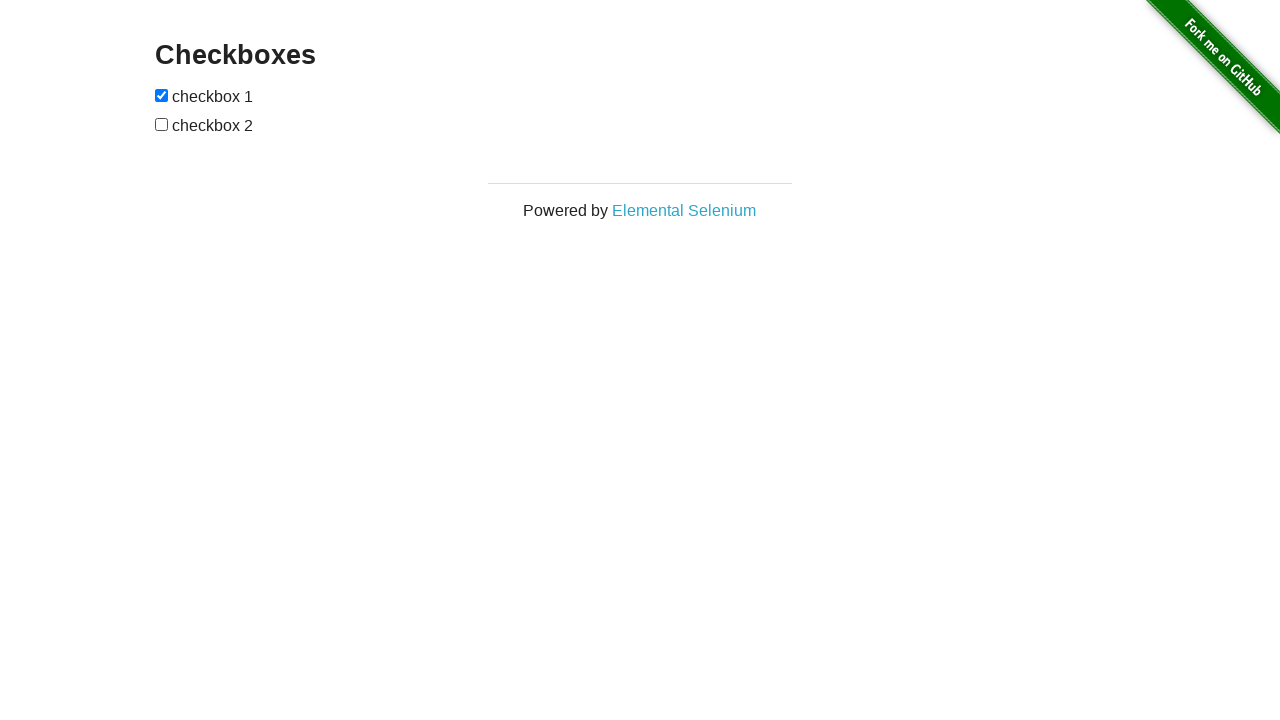

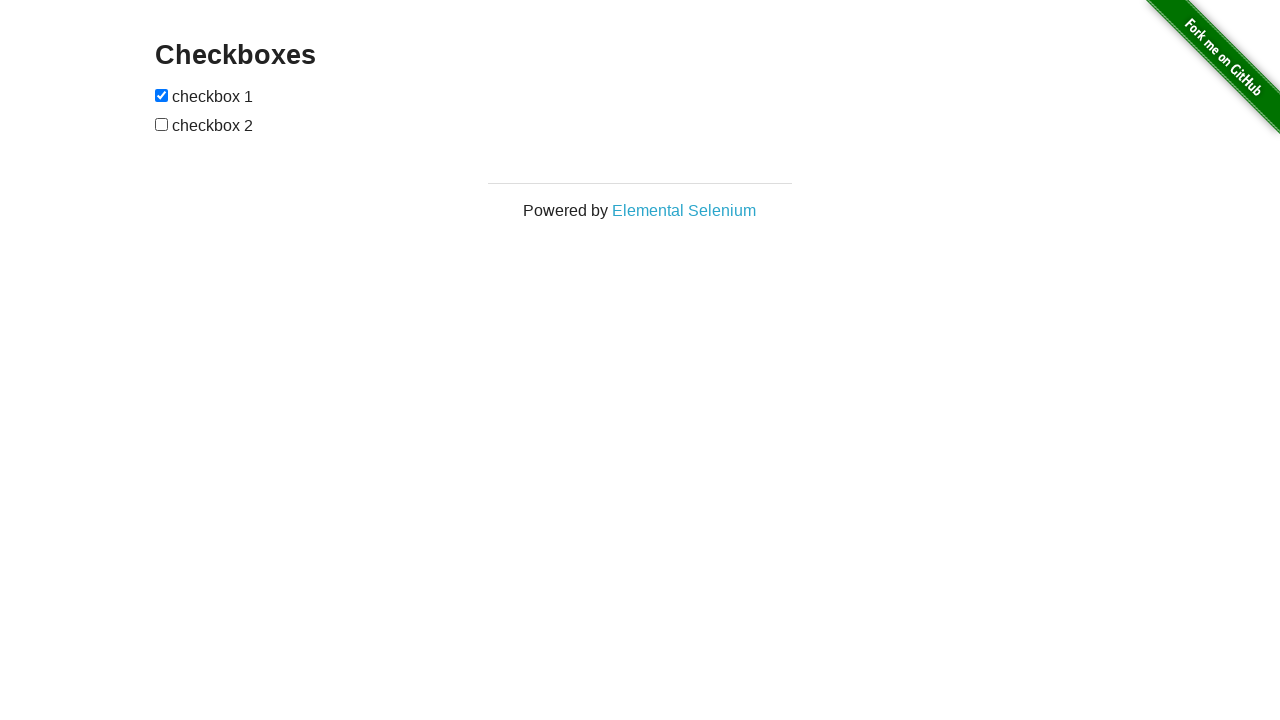